Tests drag and drop functionality by dragging element from column A to column B and verifying the swap occurred

Starting URL: https://the-internet.herokuapp.com/drag_and_drop

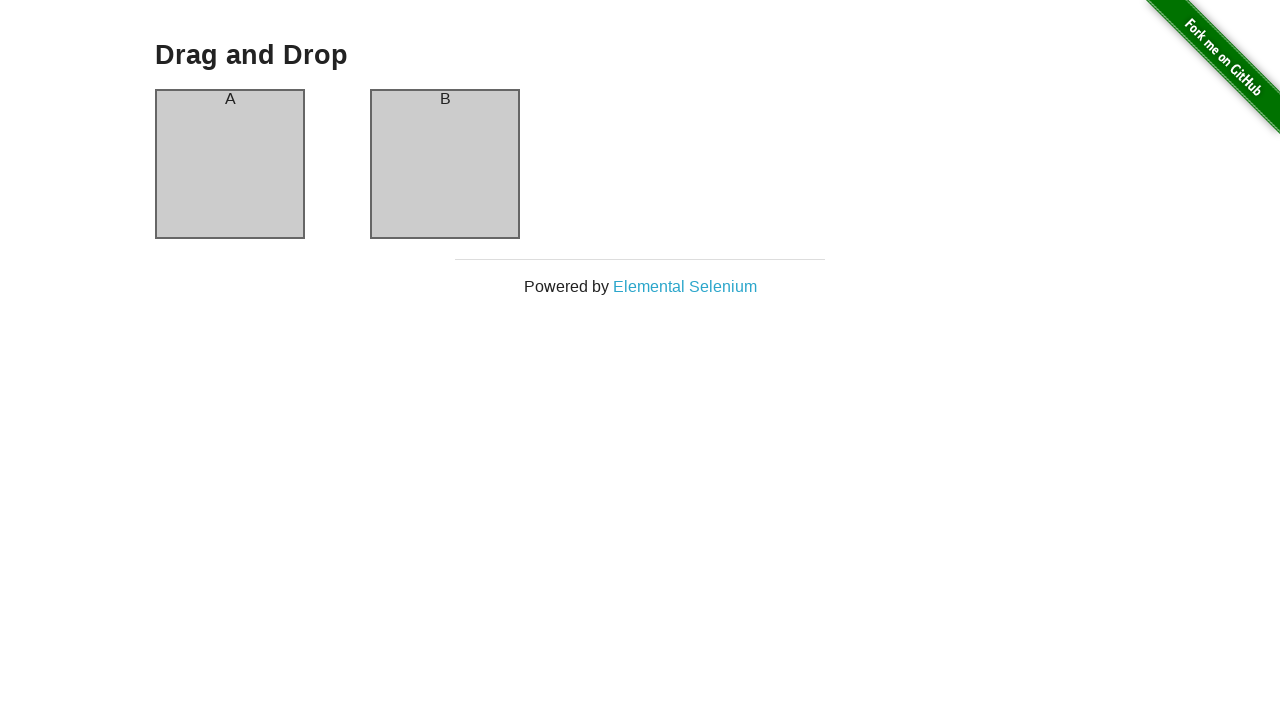

Waited for column A element to be visible
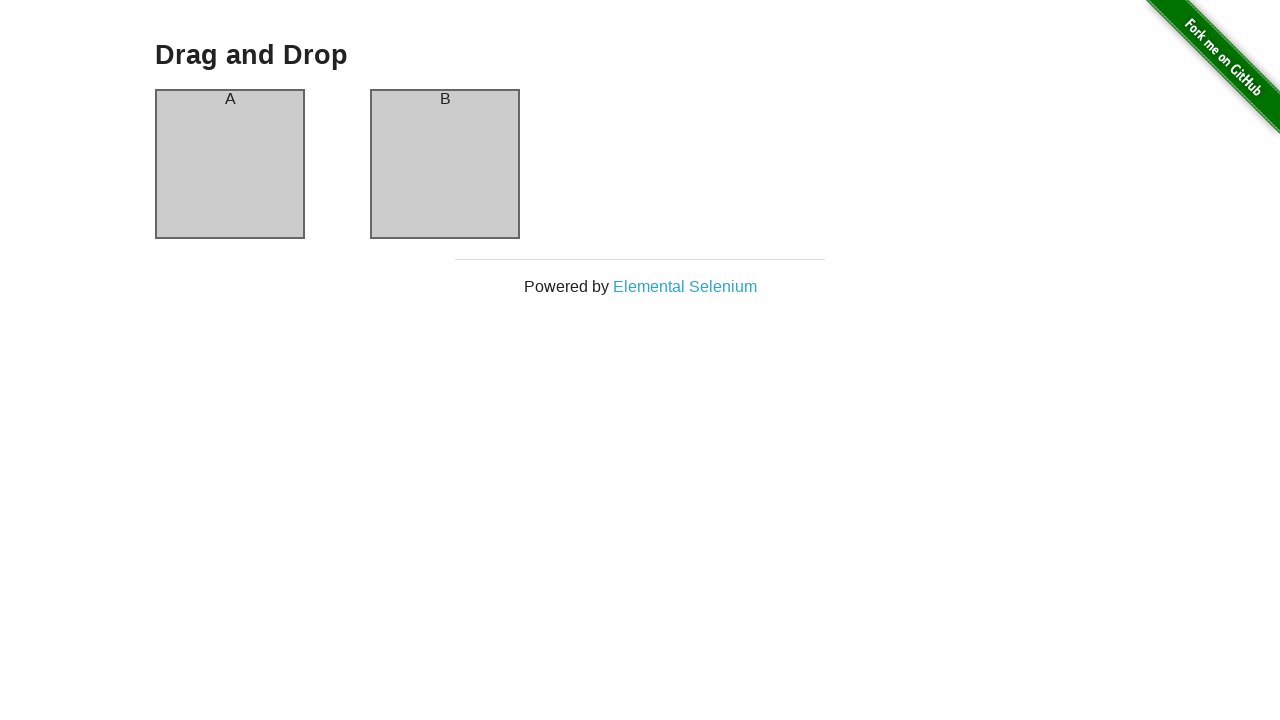

Waited for column B element to be visible
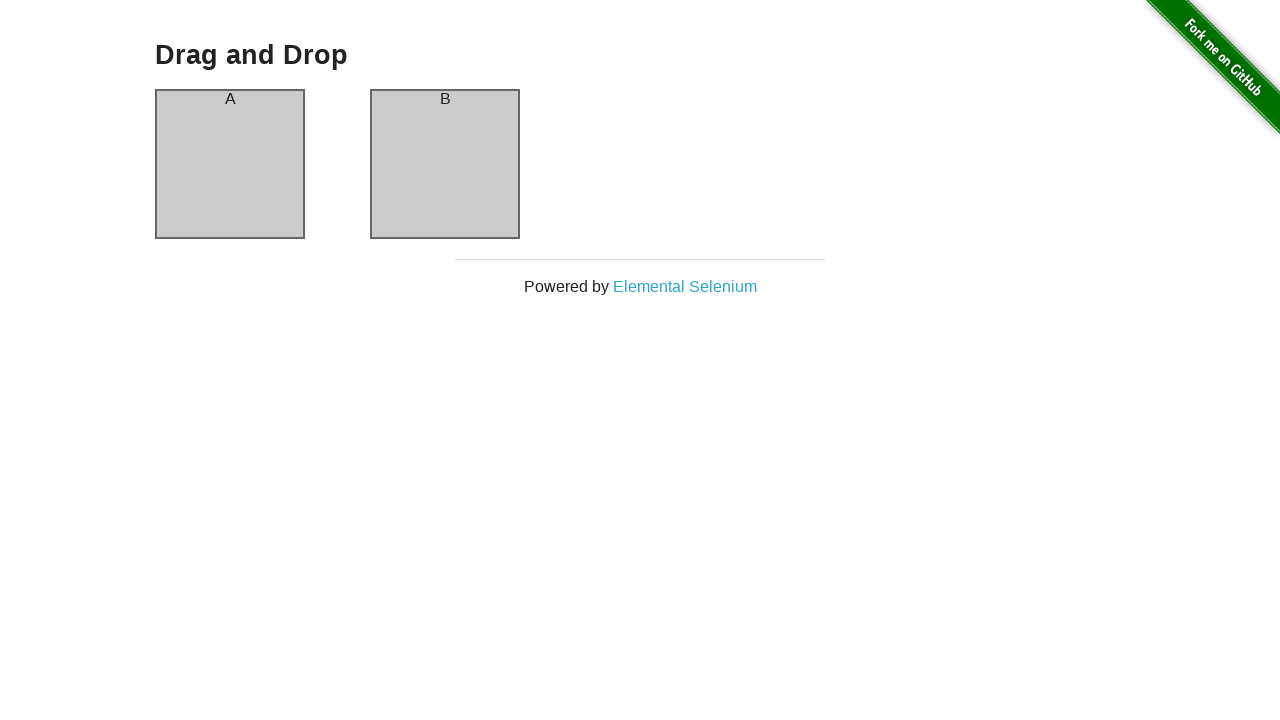

Dragged element from column A to column B at (445, 164)
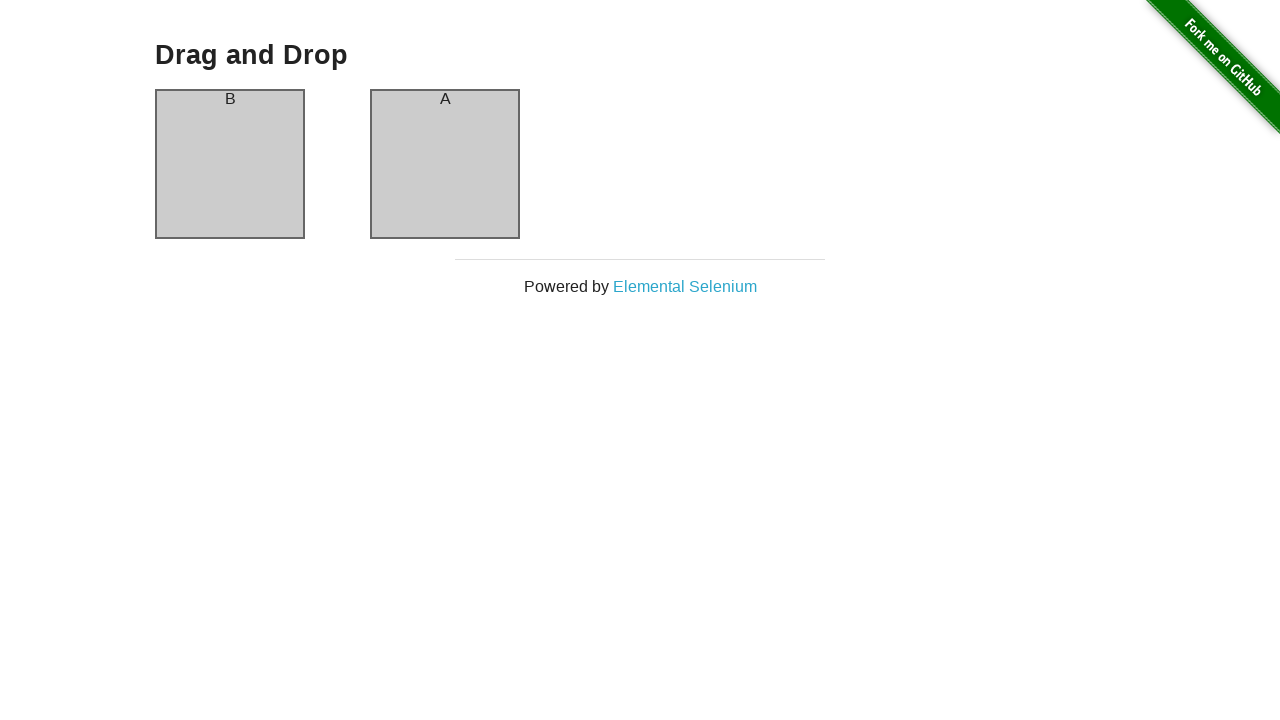

Verified drag and drop was successful - column B now contains 'A'
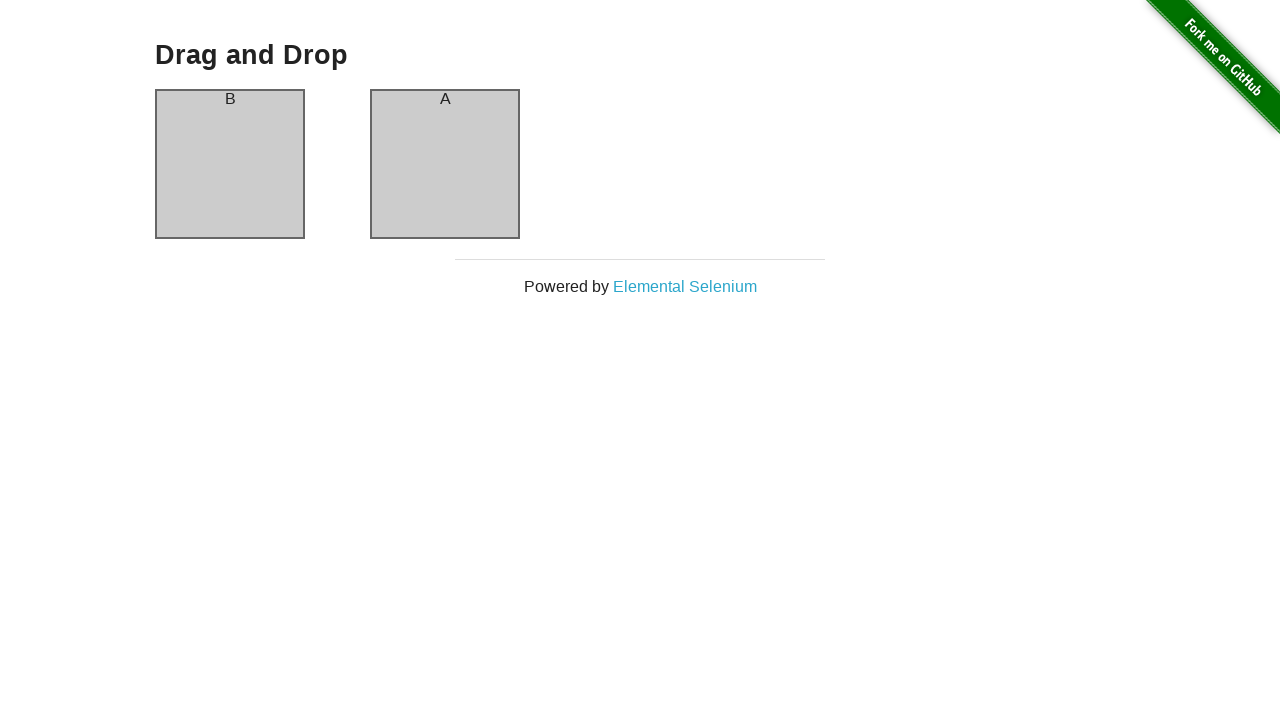

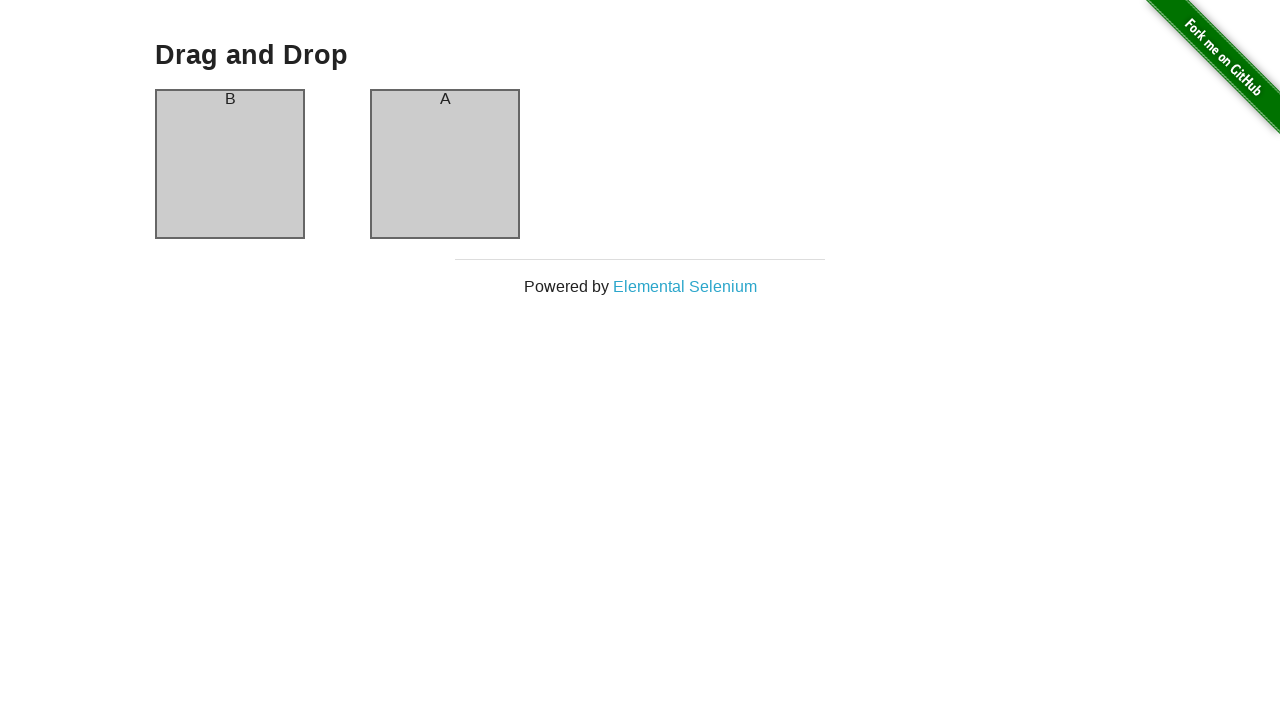